Tests horizontal slider with multiple interaction methods including click-and-hold with offset, drag-and-drop, and keyboard arrow key navigation

Starting URL: https://the-internet.herokuapp.com/horizontal_slider

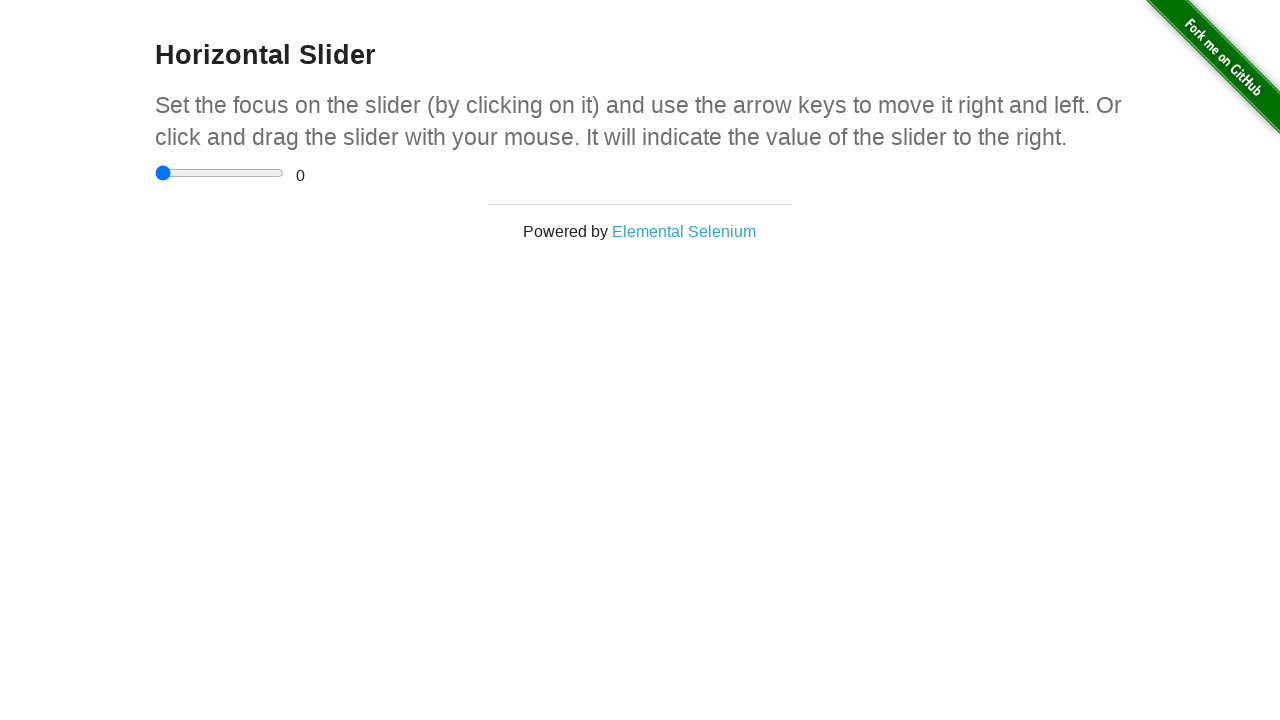

Located horizontal slider element
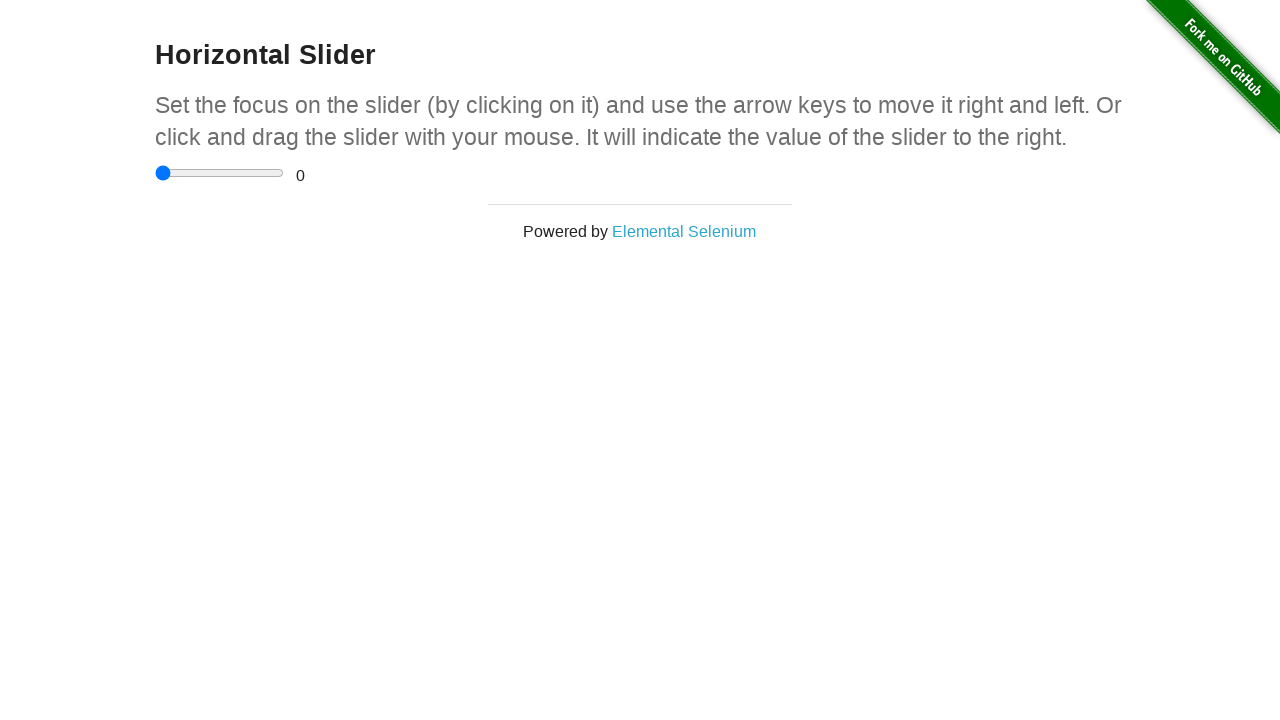

Located range display element
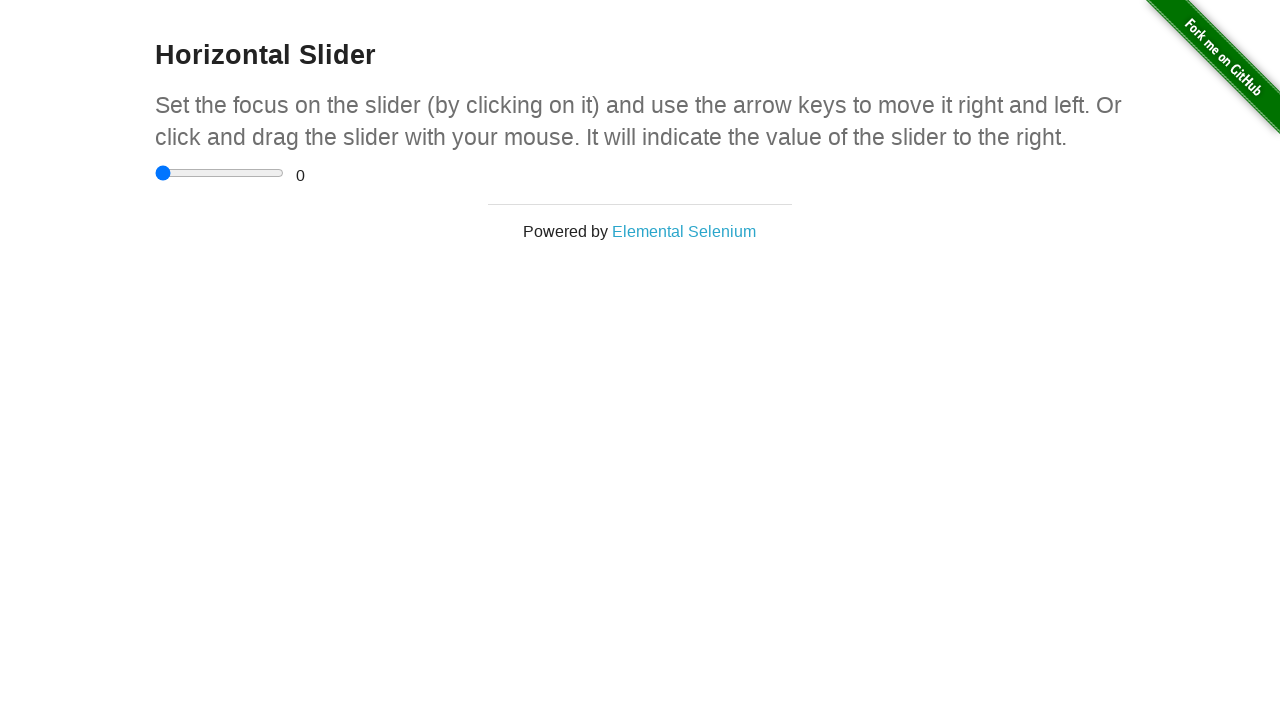

Calculated slider center position for mouse operations
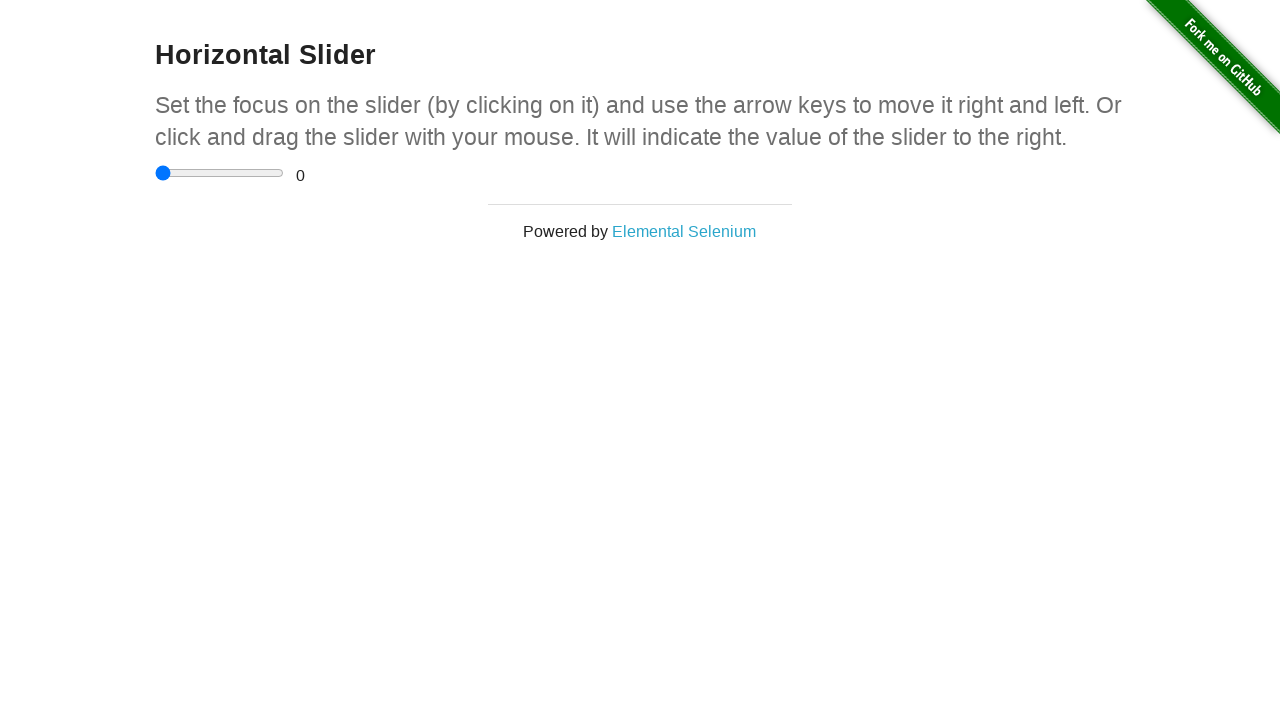

Moved mouse to slider center at (220, 173)
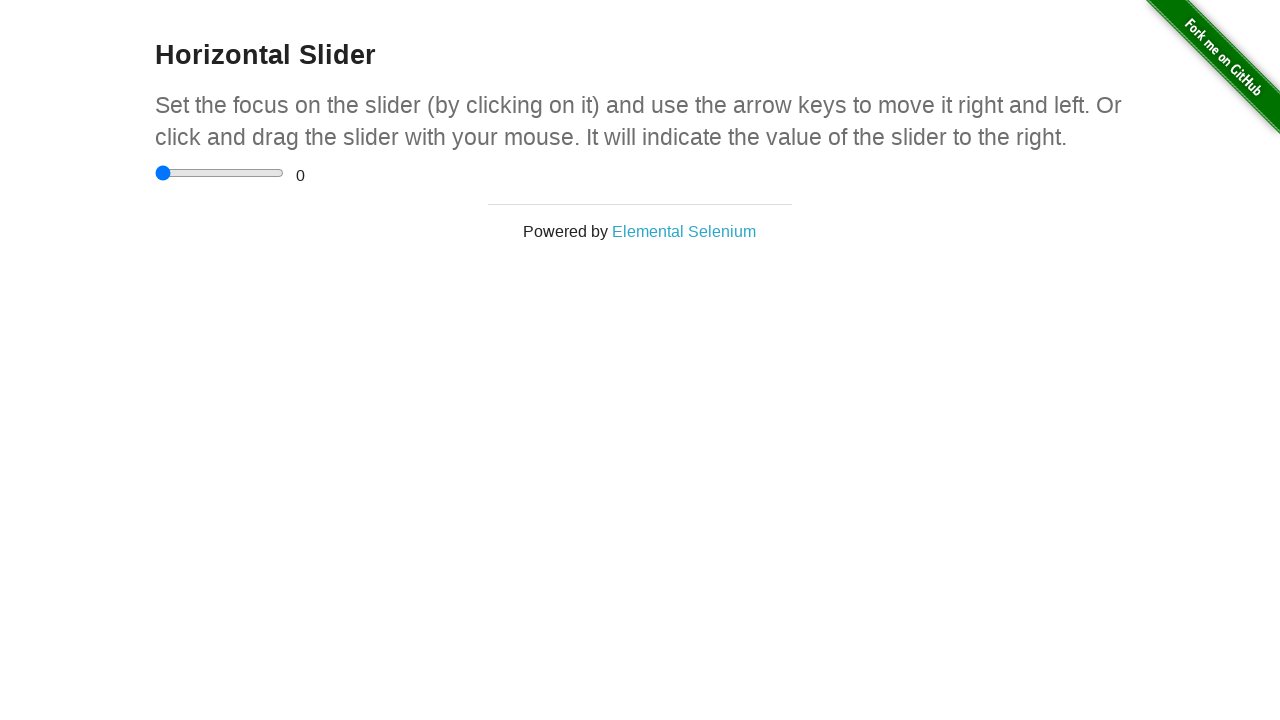

Pressed mouse button down on slider at (220, 173)
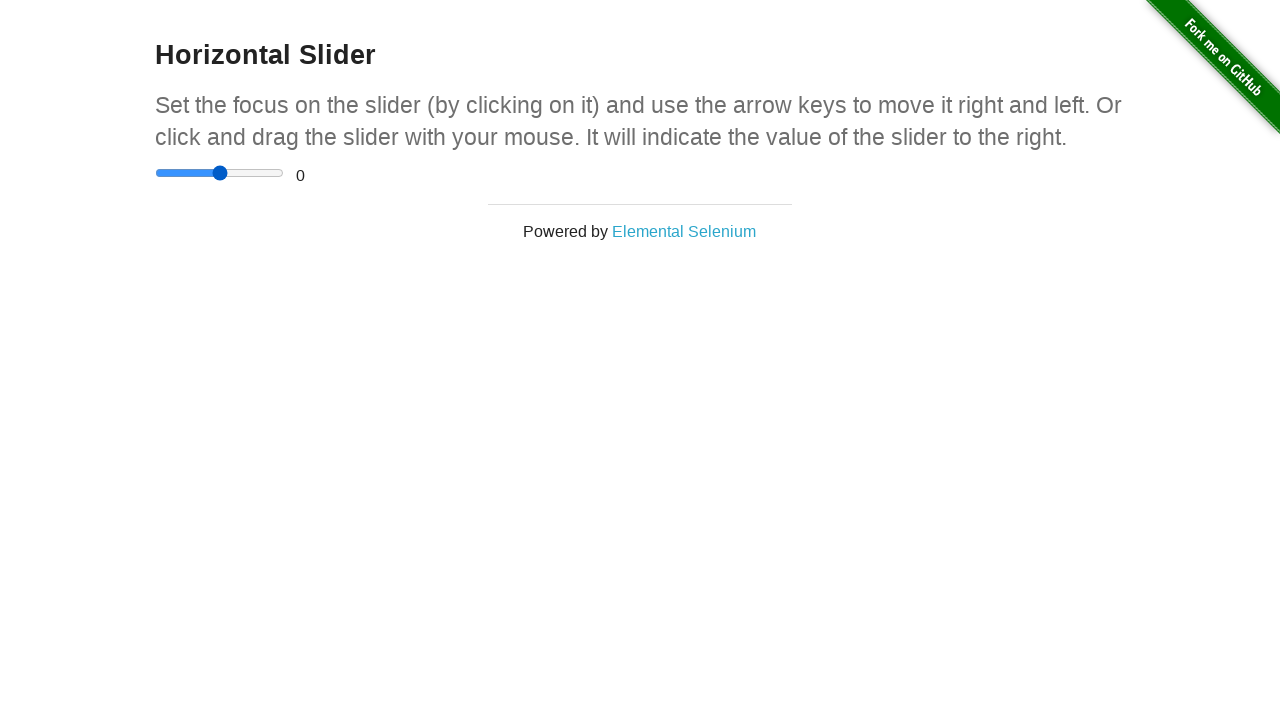

Dragged slider 100 pixels to the right at (320, 173)
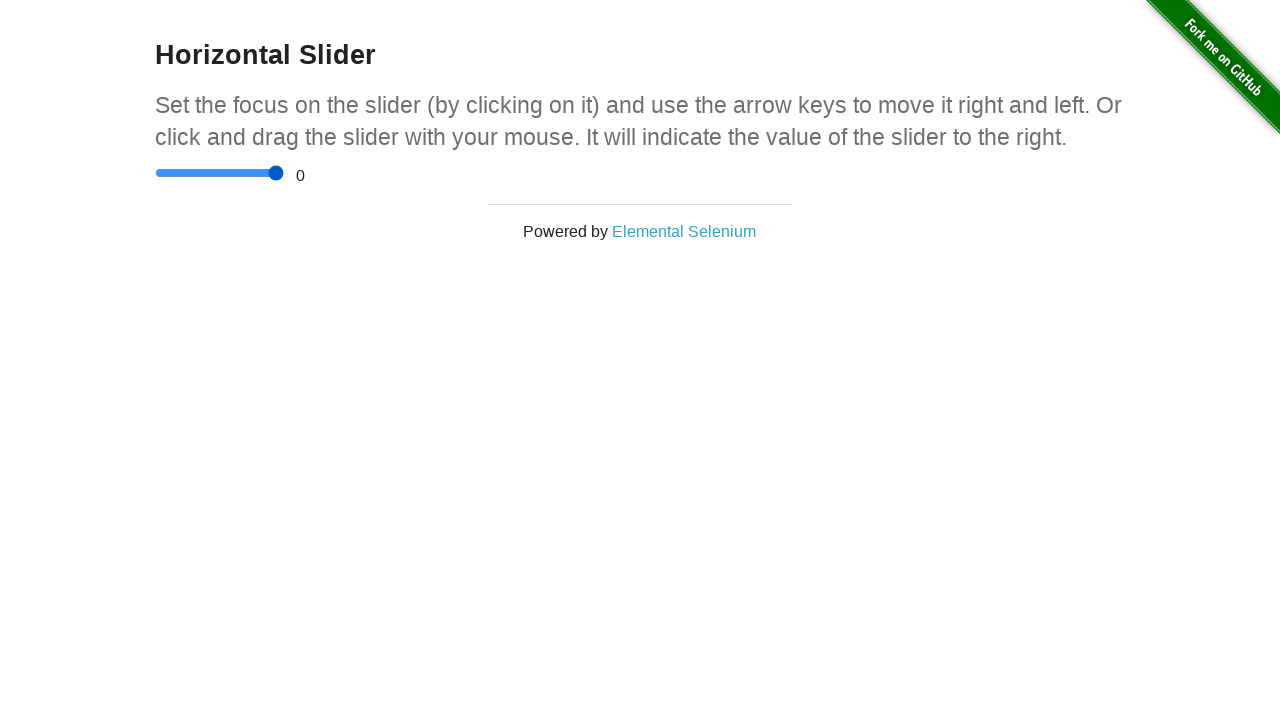

Released mouse button to complete first drag operation at (320, 173)
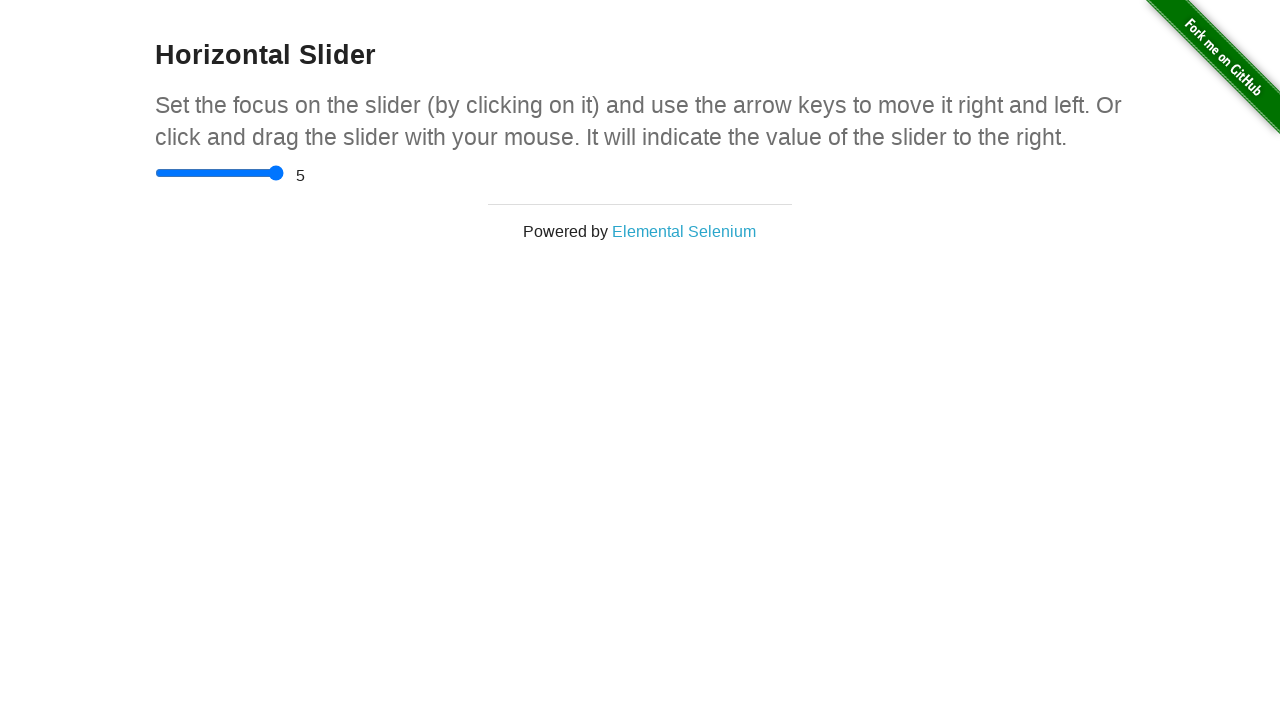

Recalculated slider bounding box
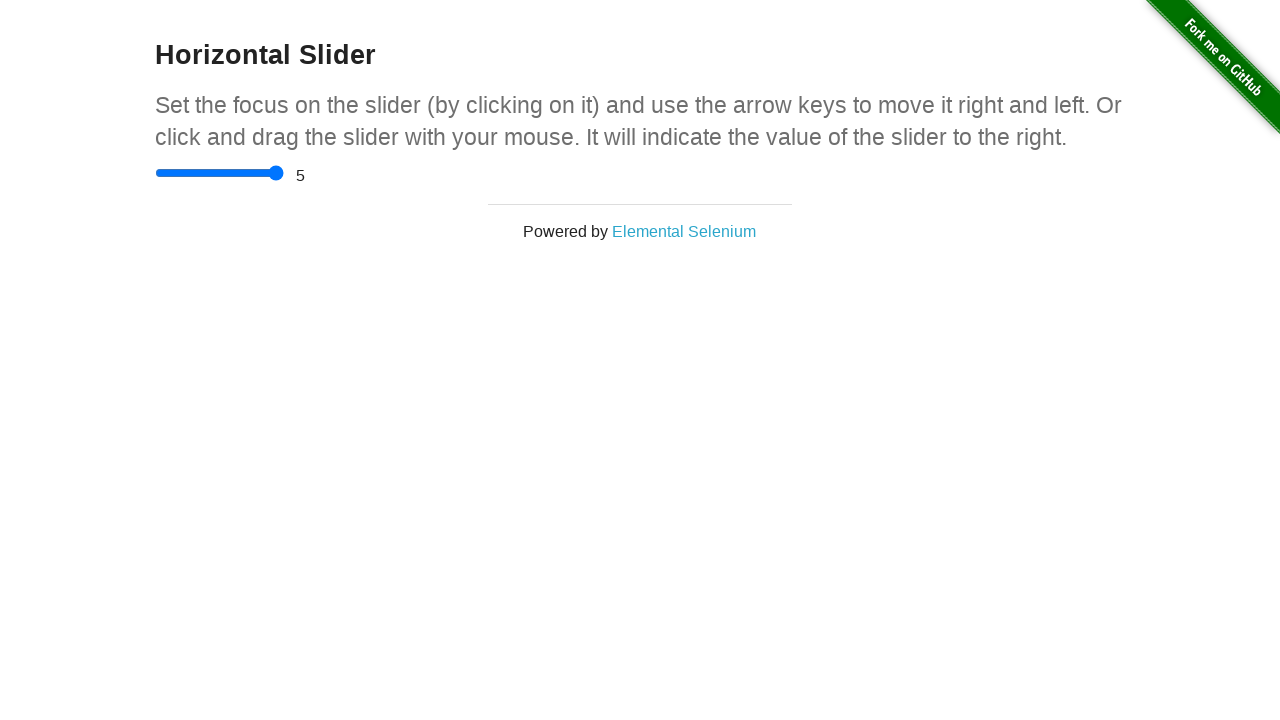

Moved mouse to slider center for second drag at (220, 173)
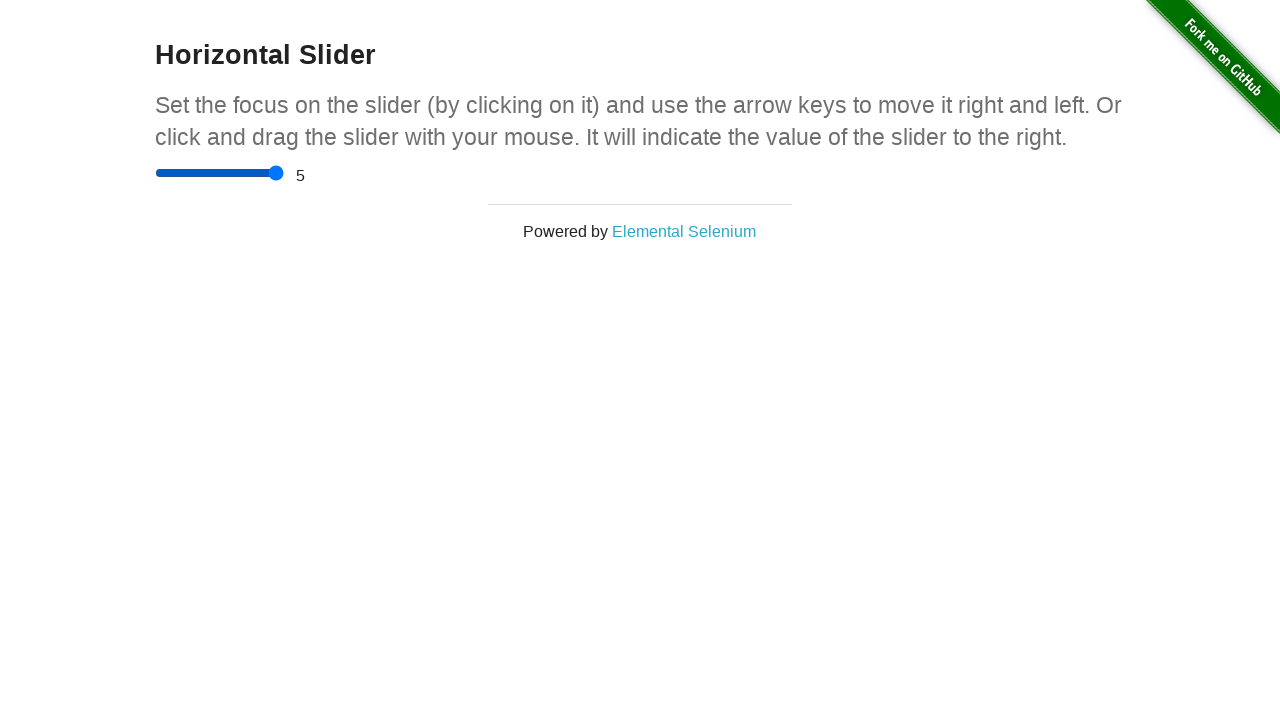

Pressed mouse button down for second drag operation at (220, 173)
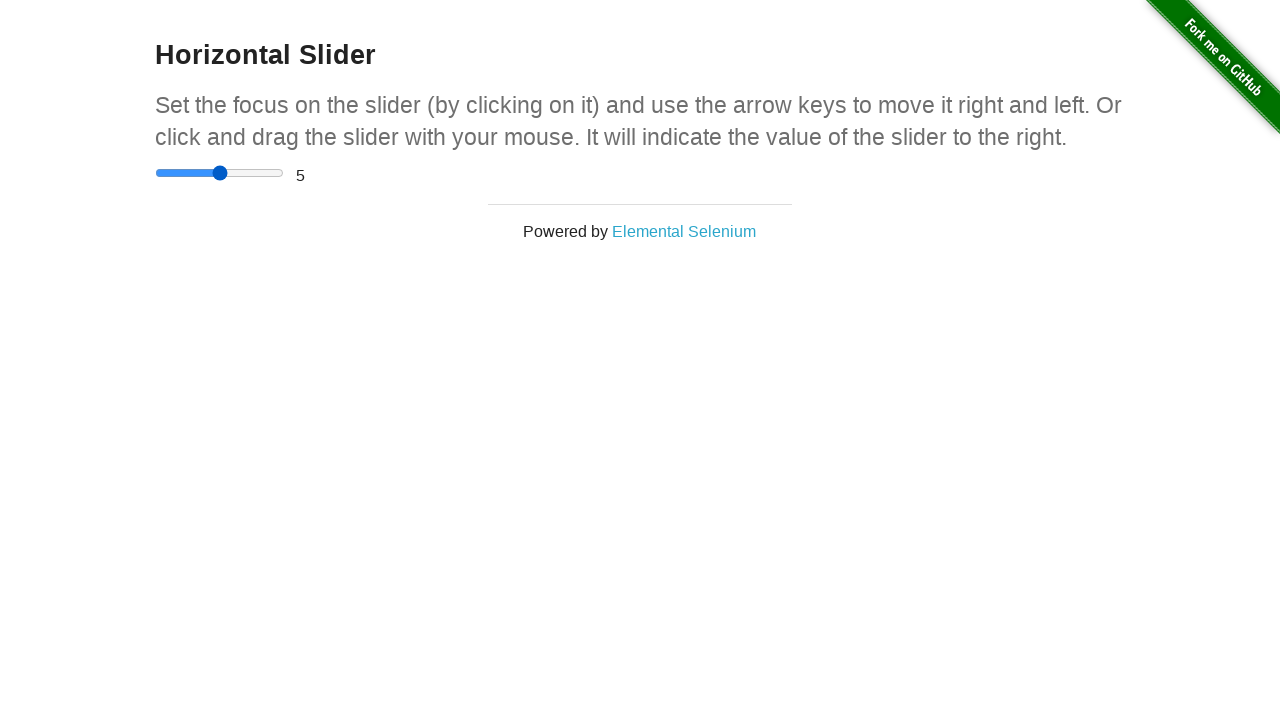

Dragged slider another 100 pixels to the right at (320, 173)
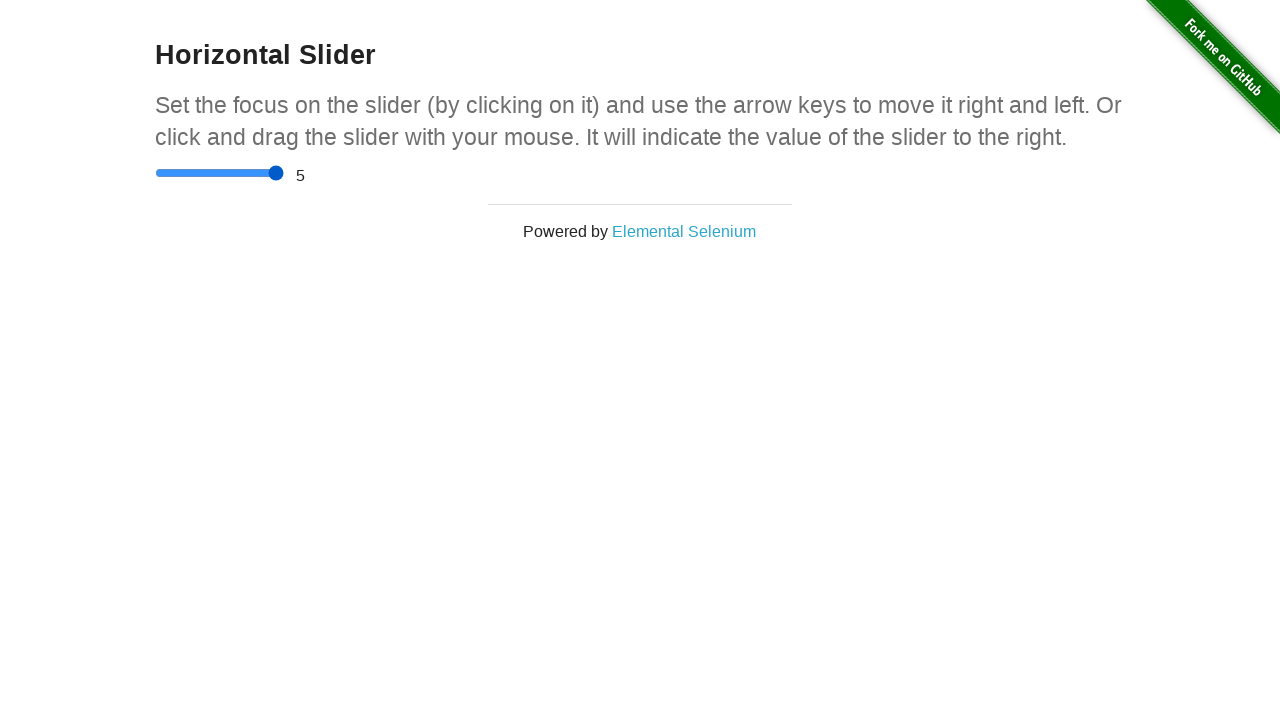

Released mouse button to complete second drag operation at (320, 173)
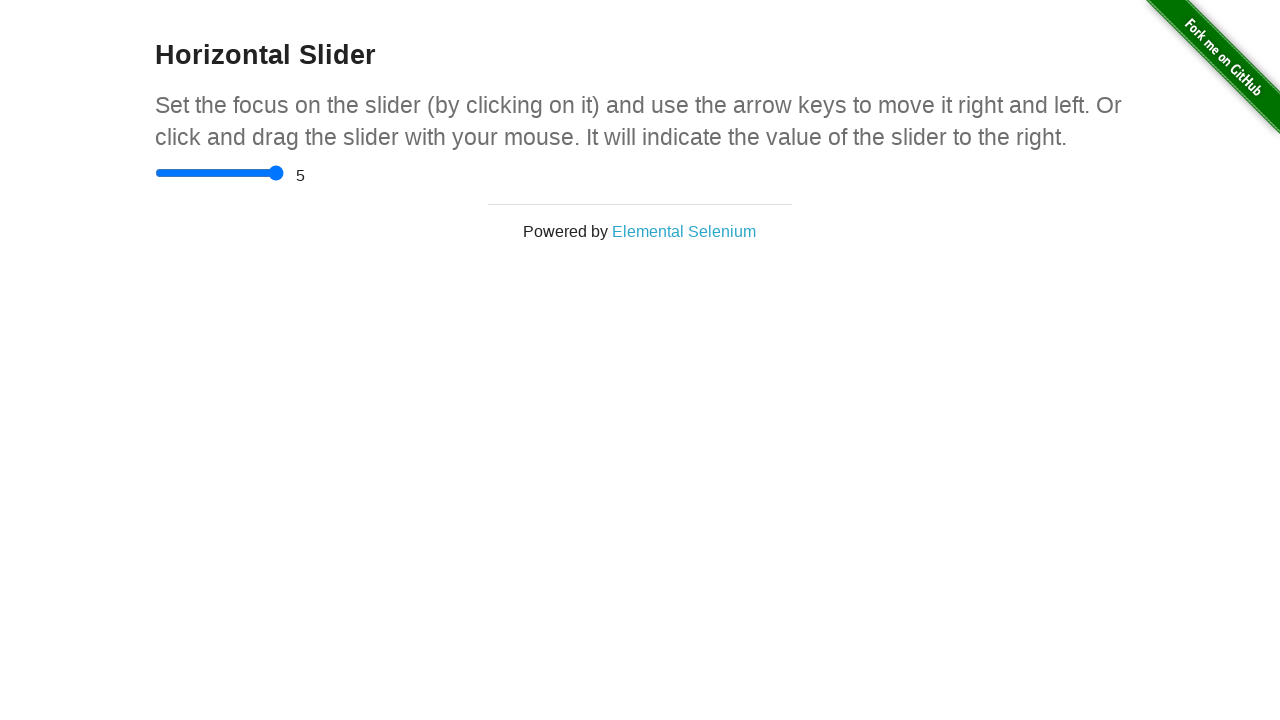

Clicked slider element to focus it at (220, 173) on input[type='range']
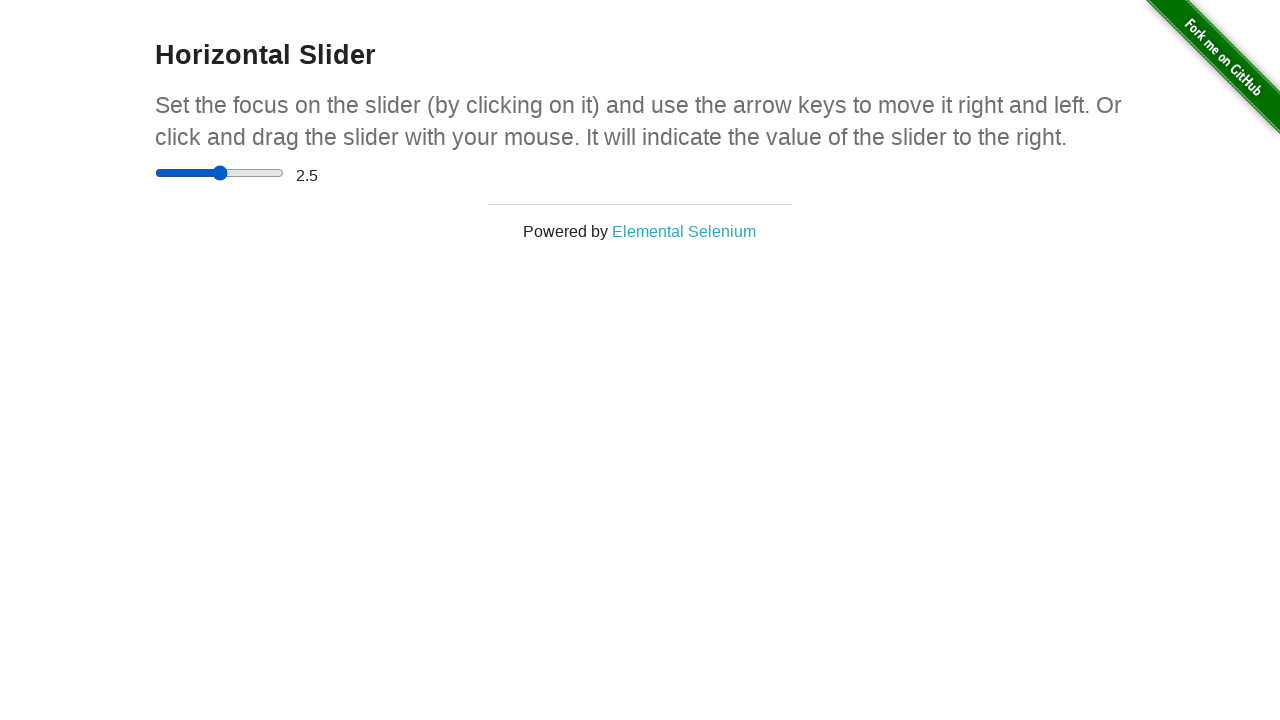

Pressed ArrowRight keyboard key to increment slider value
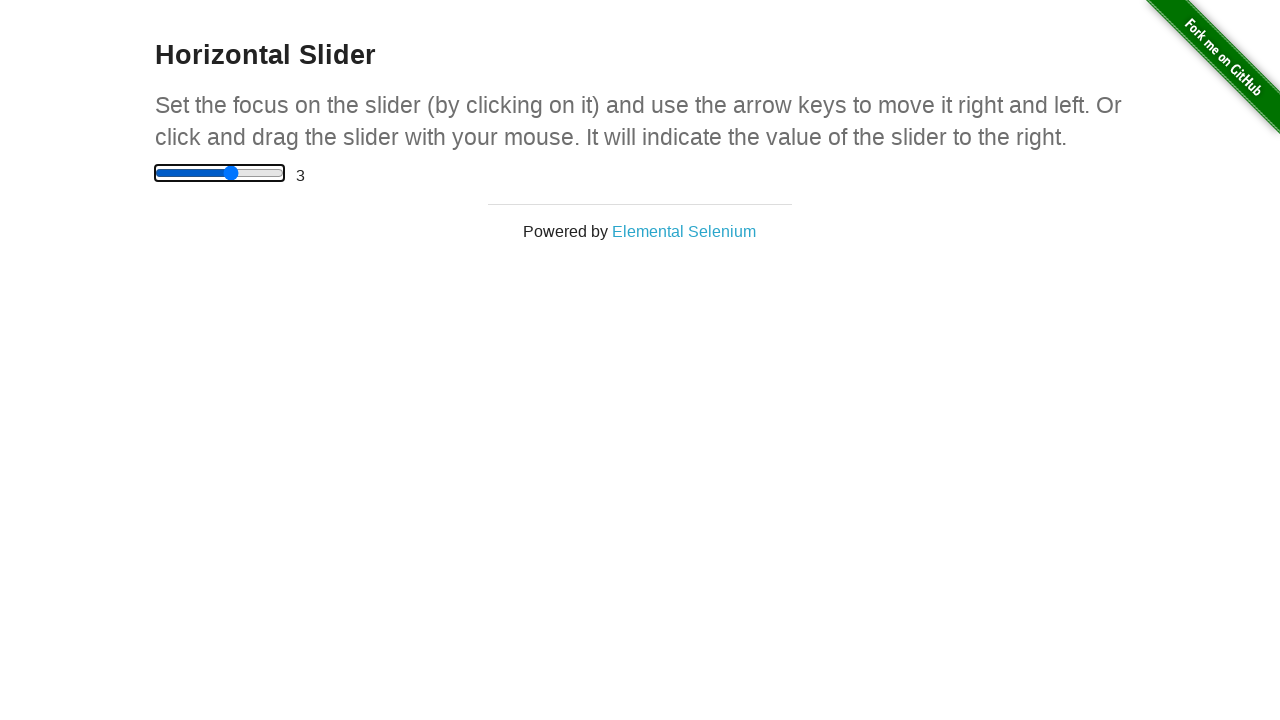

Calculated range display element position
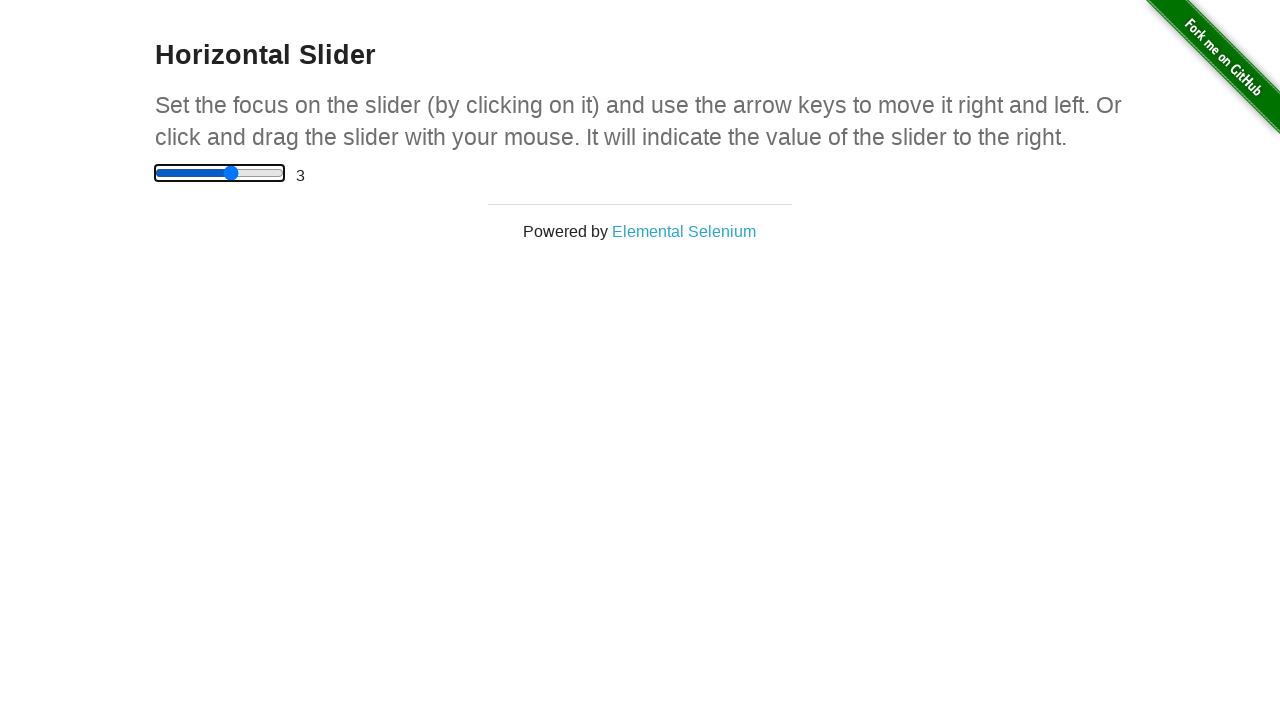

Recalculated slider bounding box for final drag
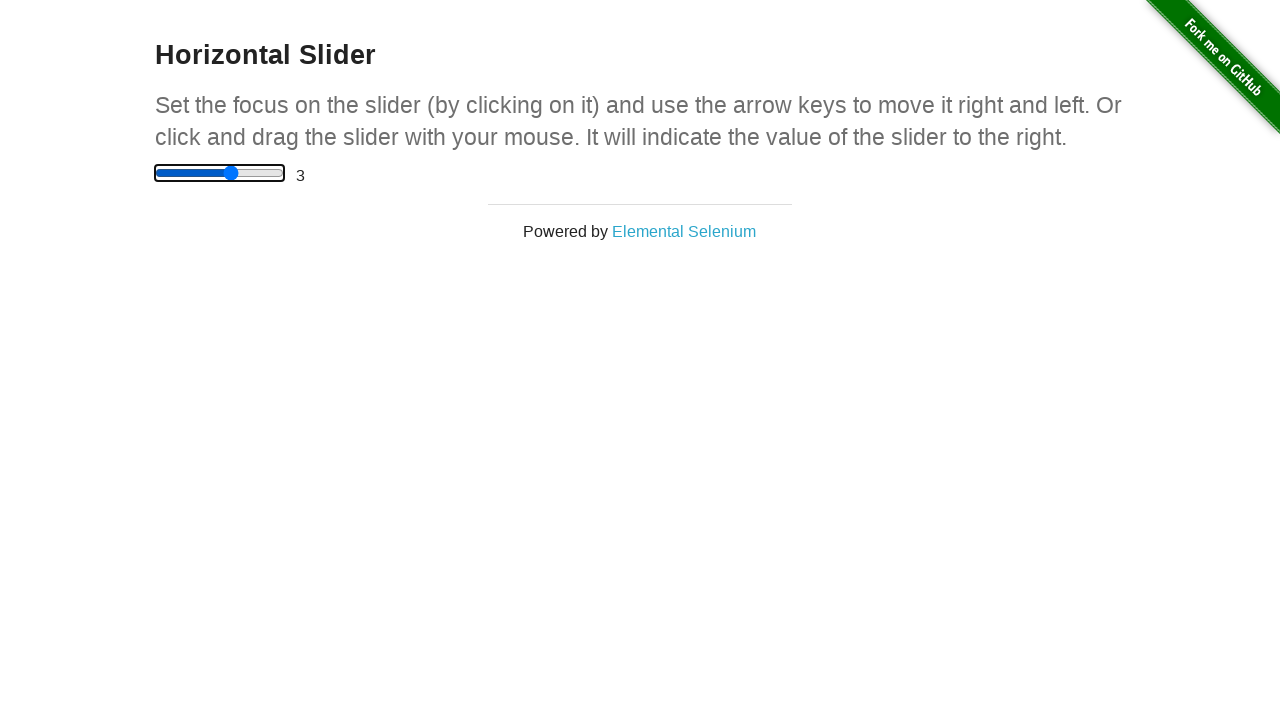

Moved mouse to slider center for final drag at (220, 173)
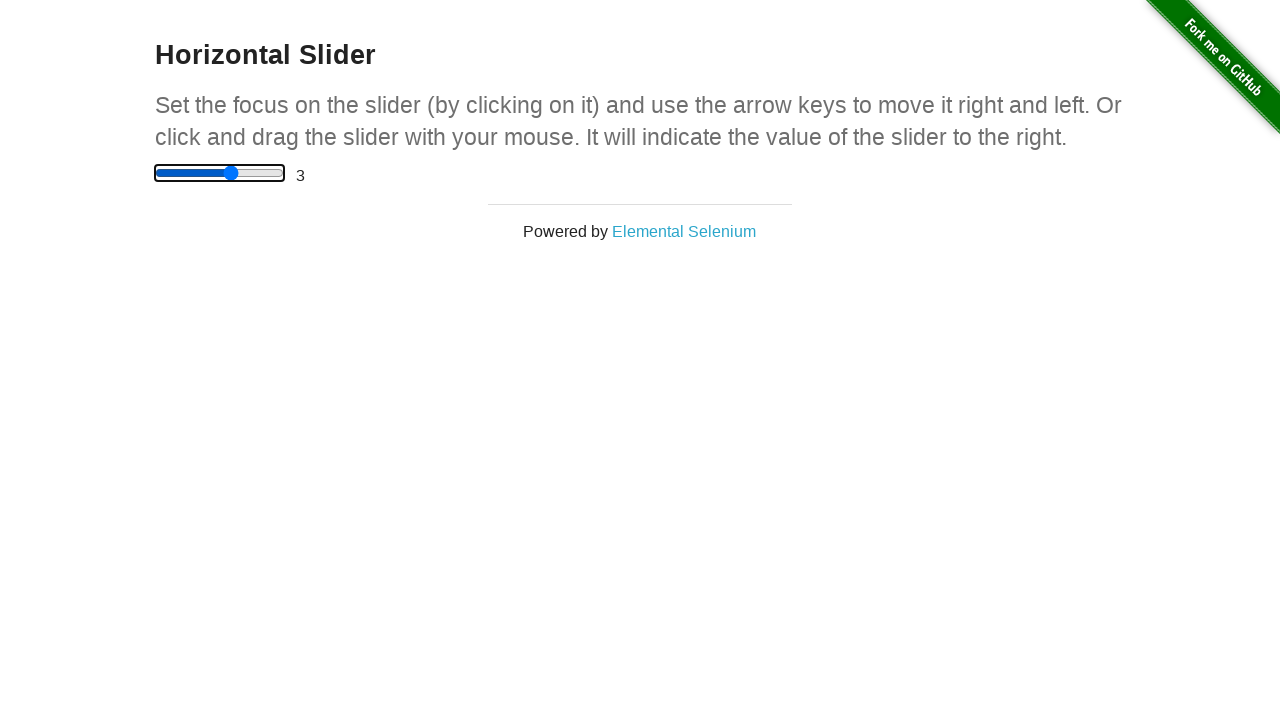

Pressed mouse button down for final drag operation at (220, 173)
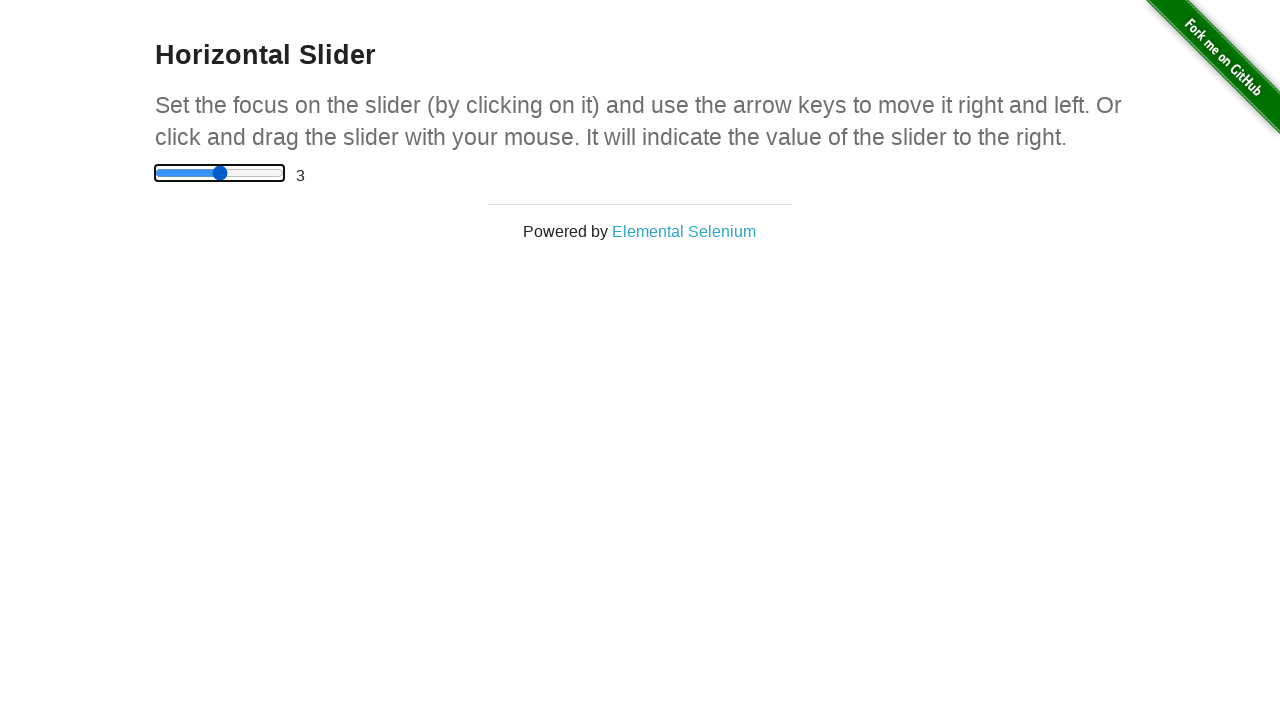

Dragged slider to range display element position at (300, 175)
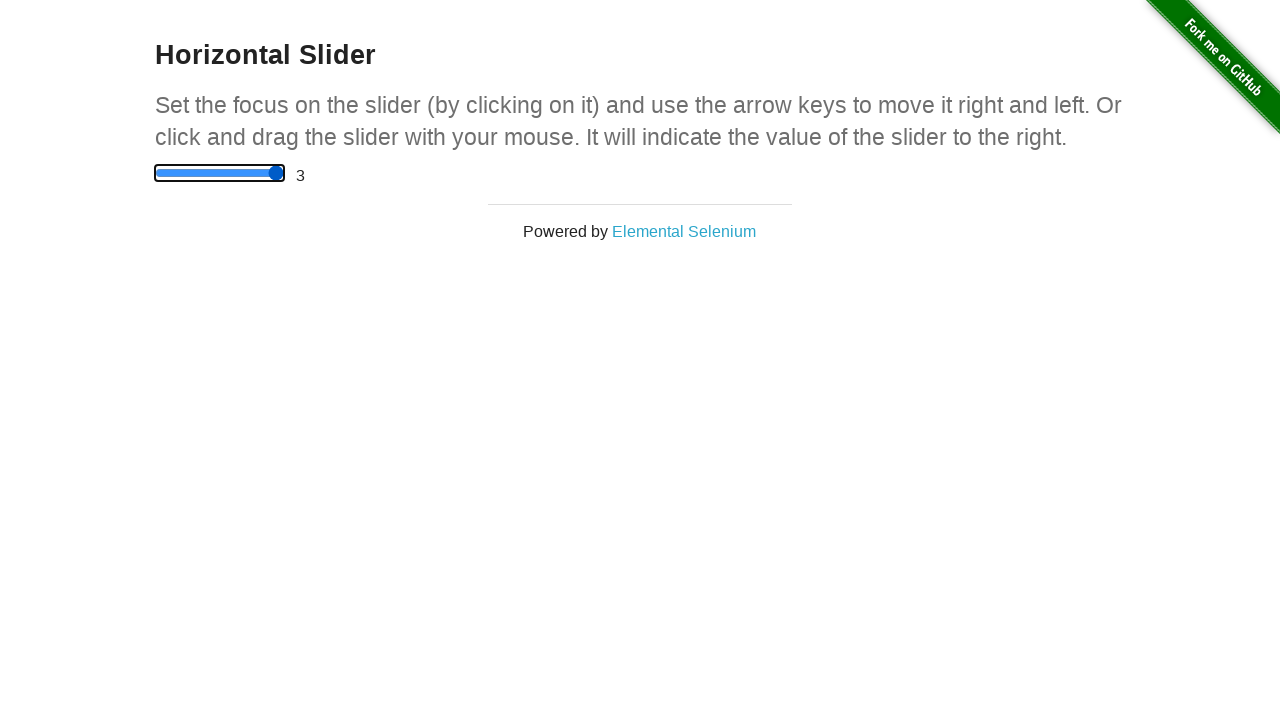

Released mouse button to complete final drag operation at (300, 175)
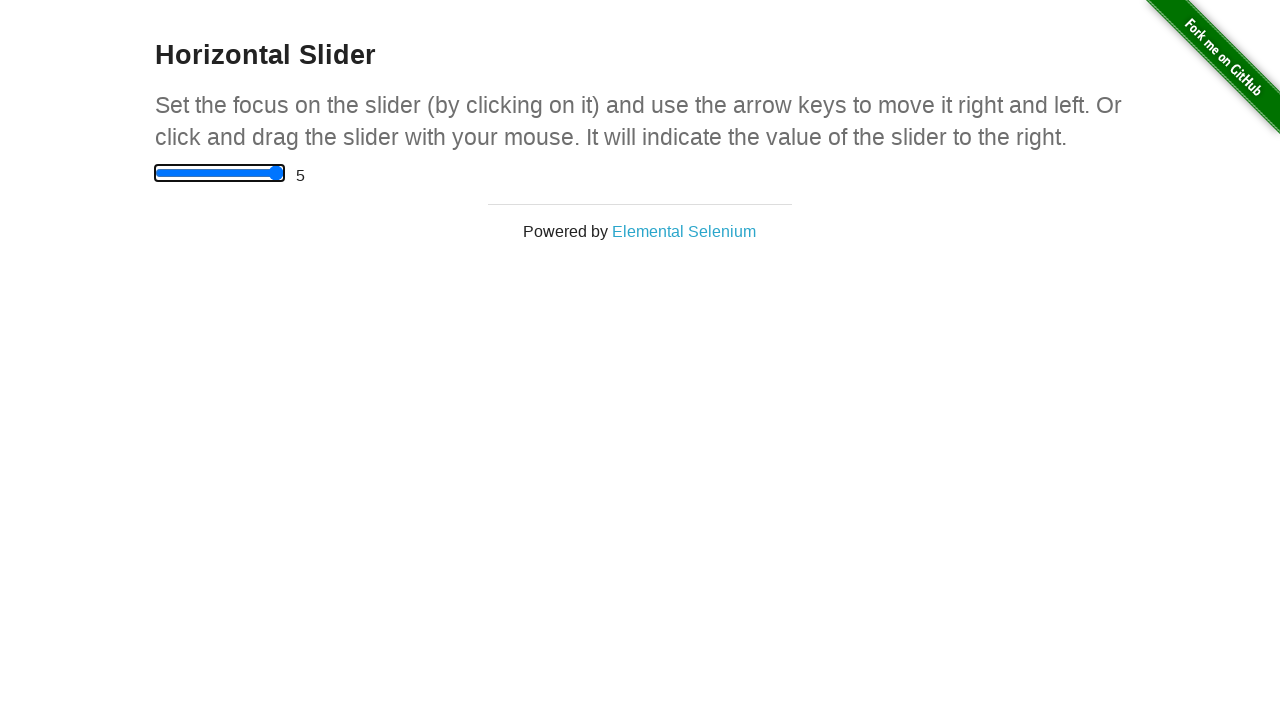

Verified slider final value is 5
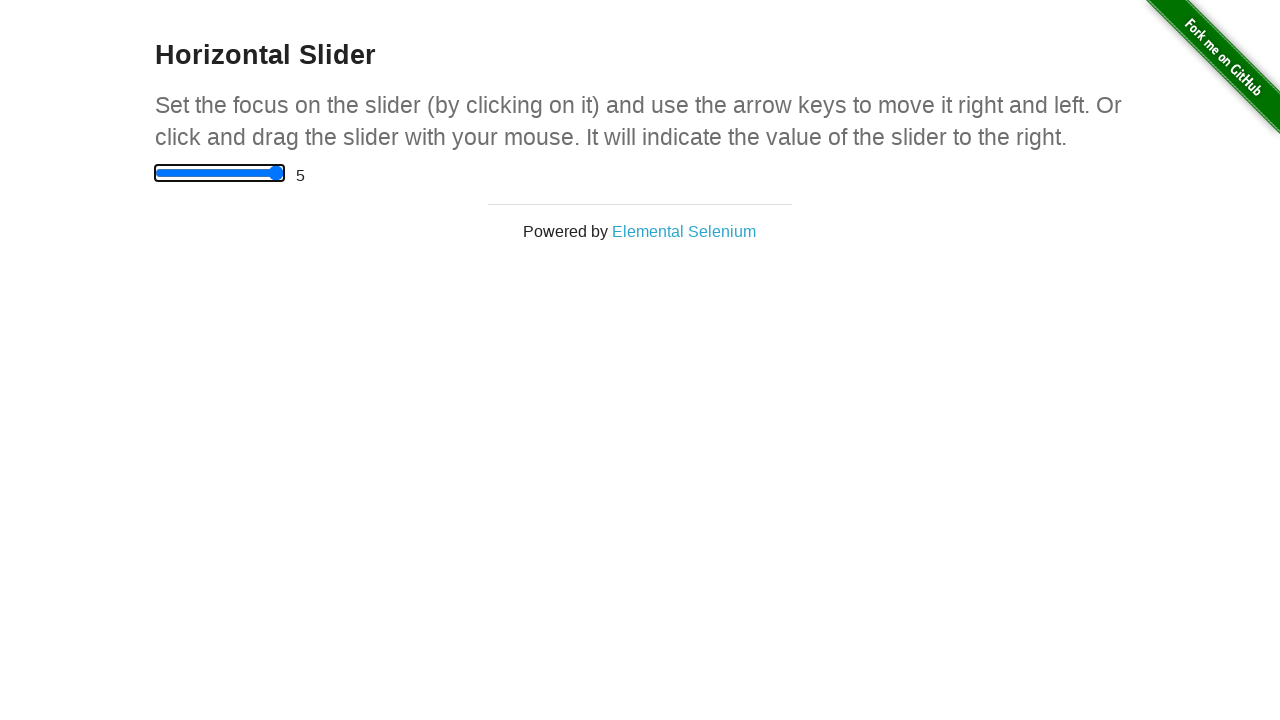

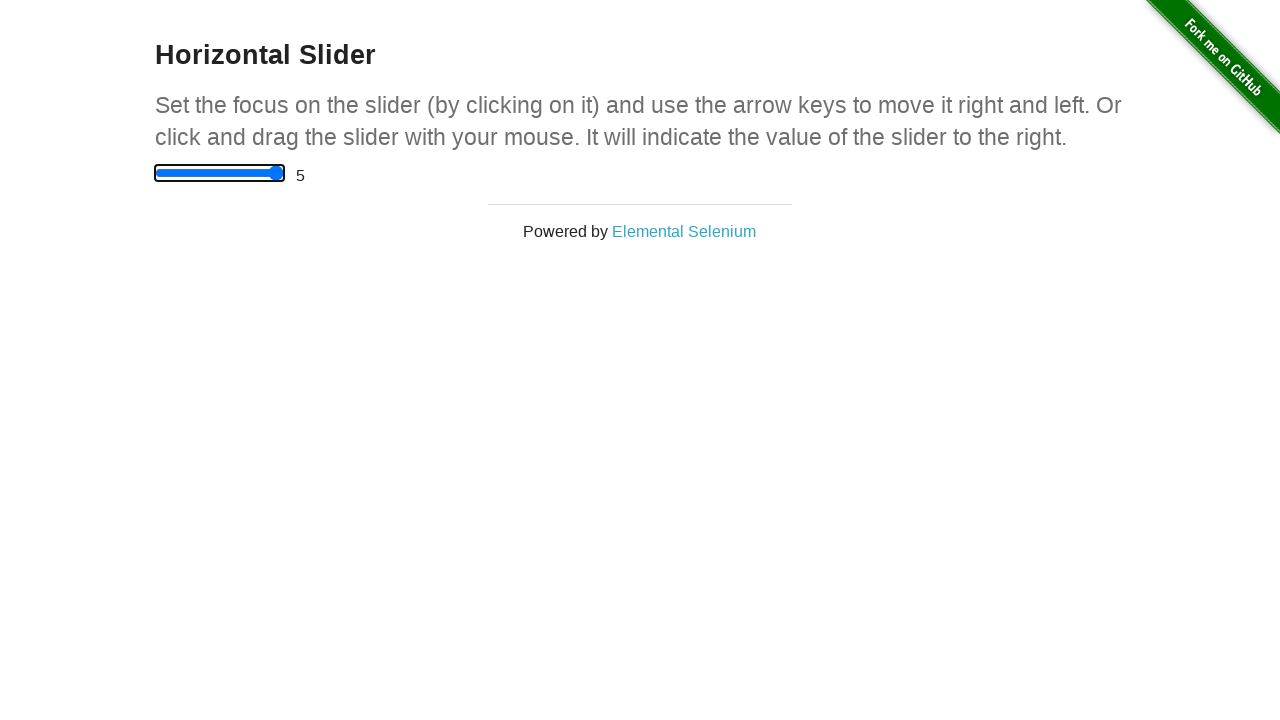